Tests file download functionality by clicking a download link and verifying the file downloads

Starting URL: https://testcenter.techproeducation.com/index.php?page=file-download

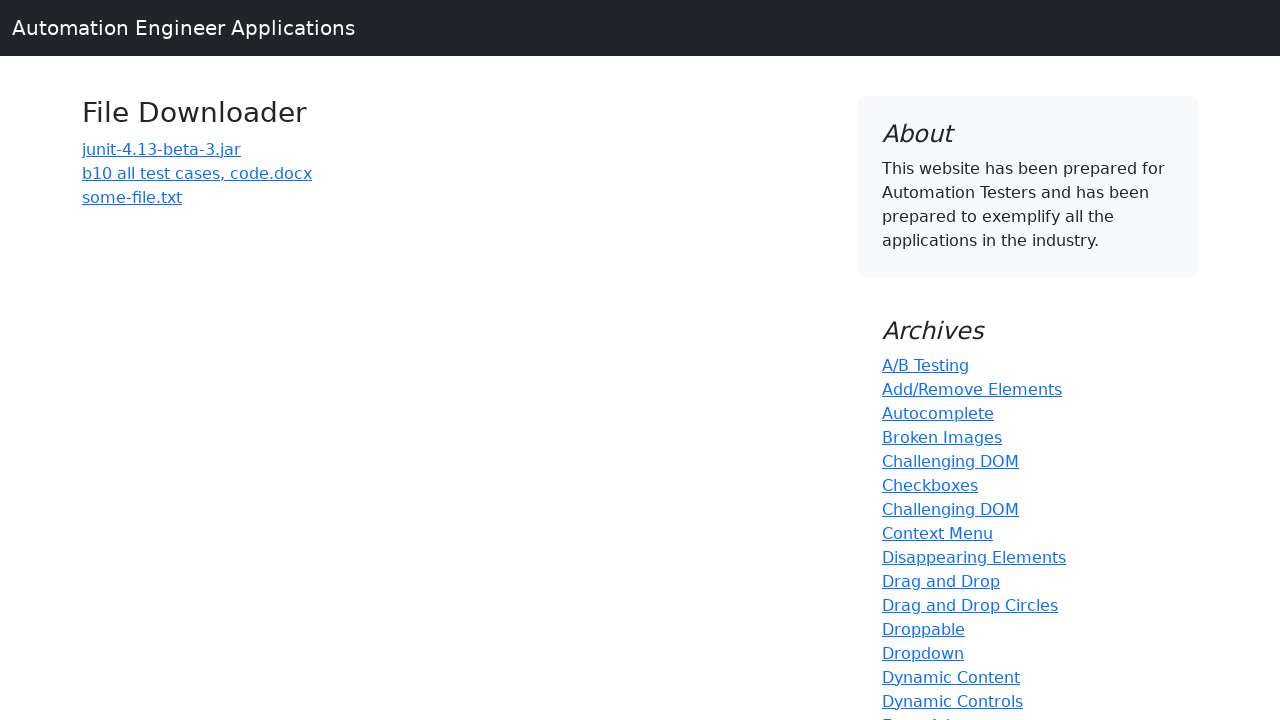

Clicked download link 'b10 all test cases' at (197, 173) on text=b10 all test cases
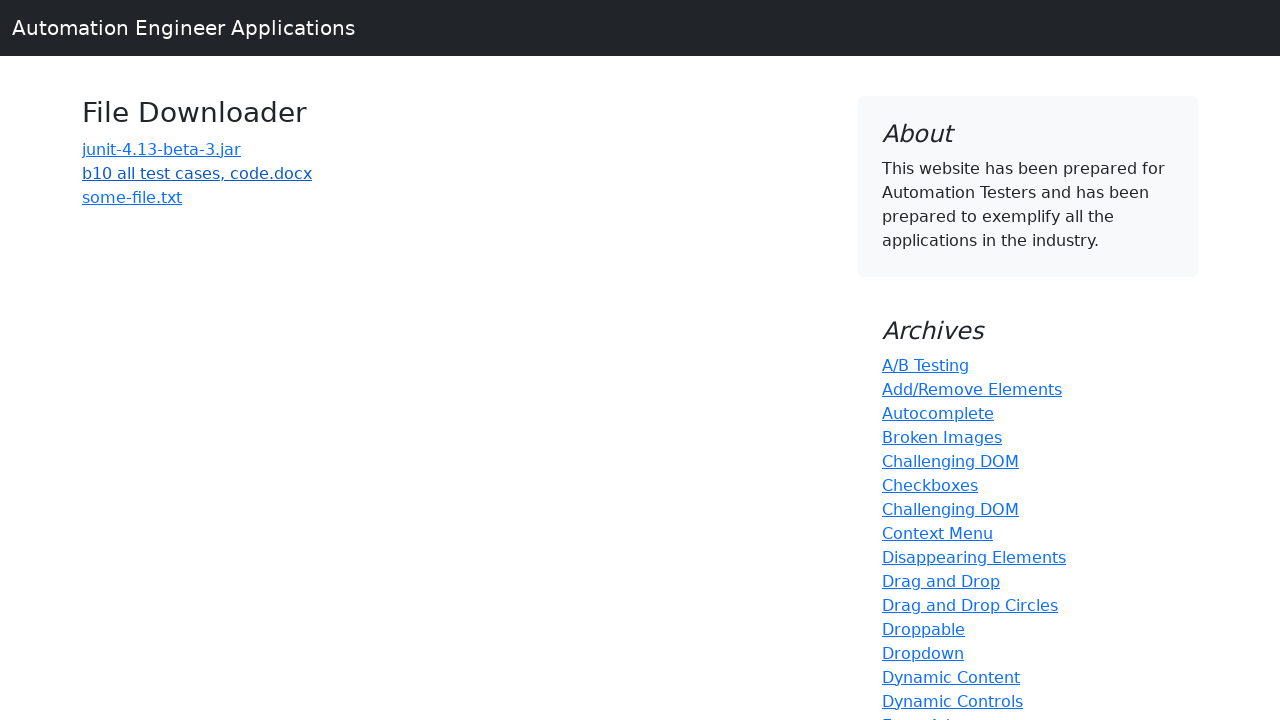

Clicked download link to initiate file download at (197, 173) on text=b10 all test cases
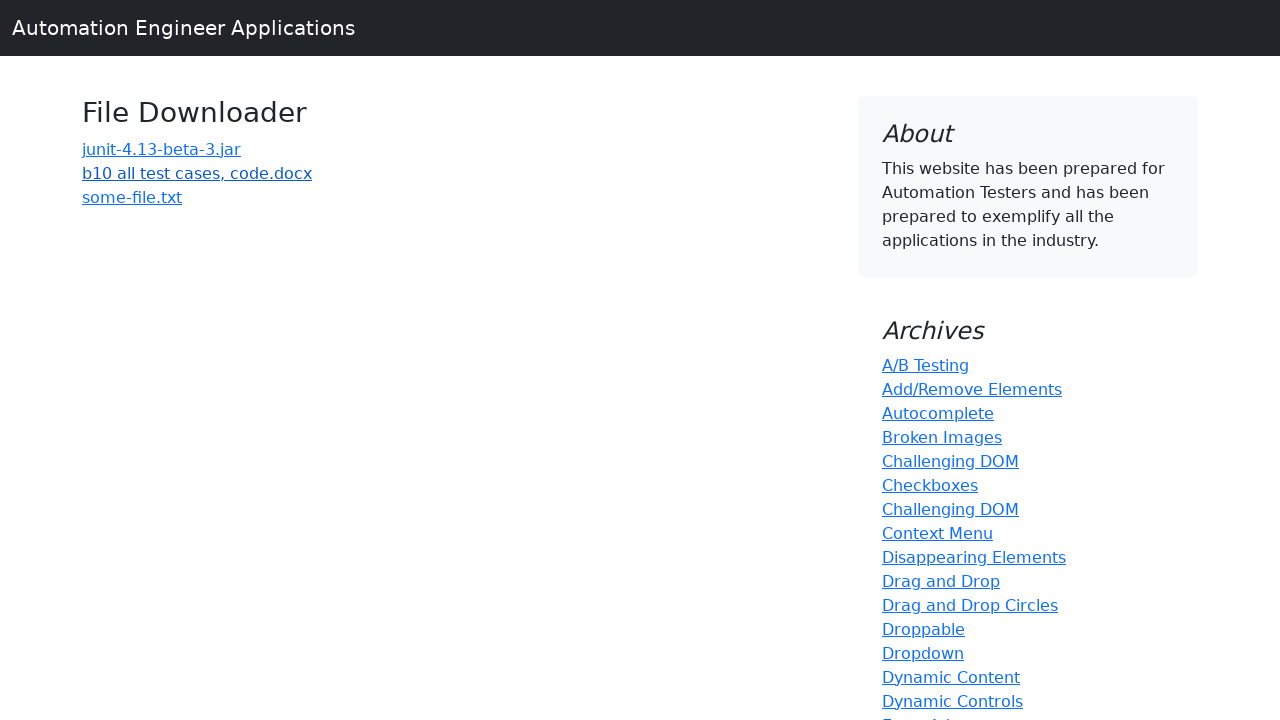

File download completed successfully
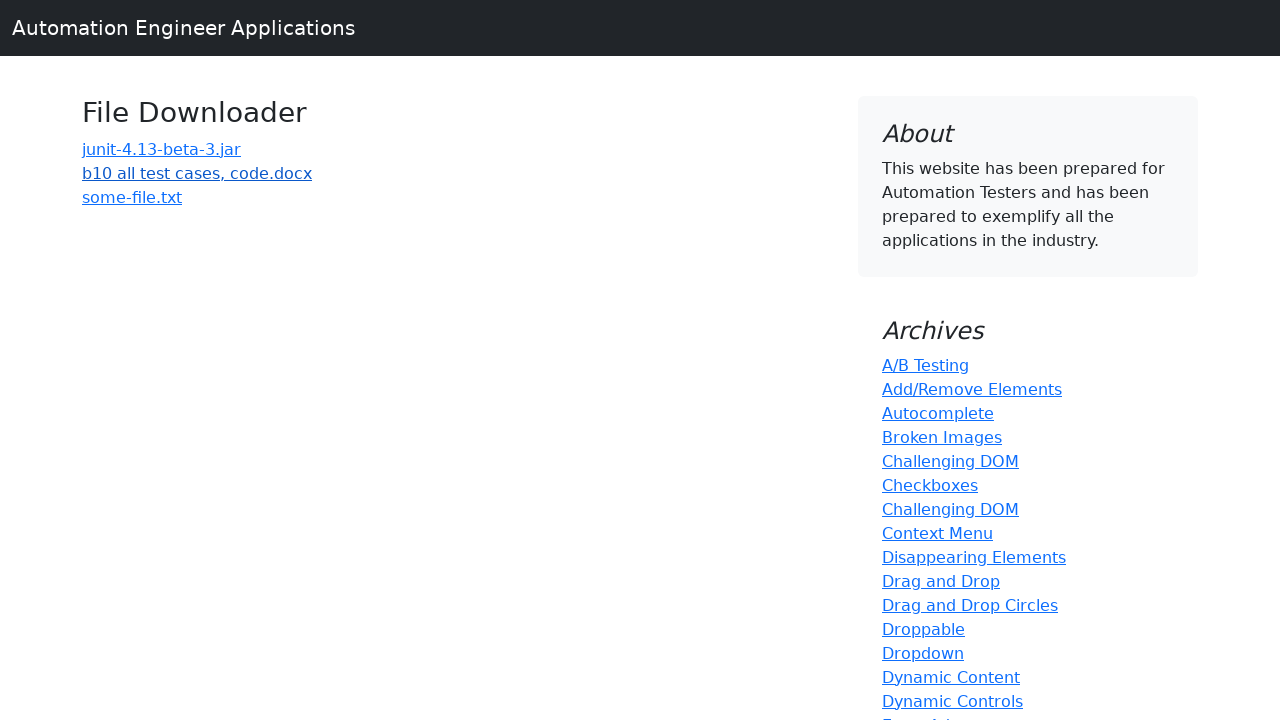

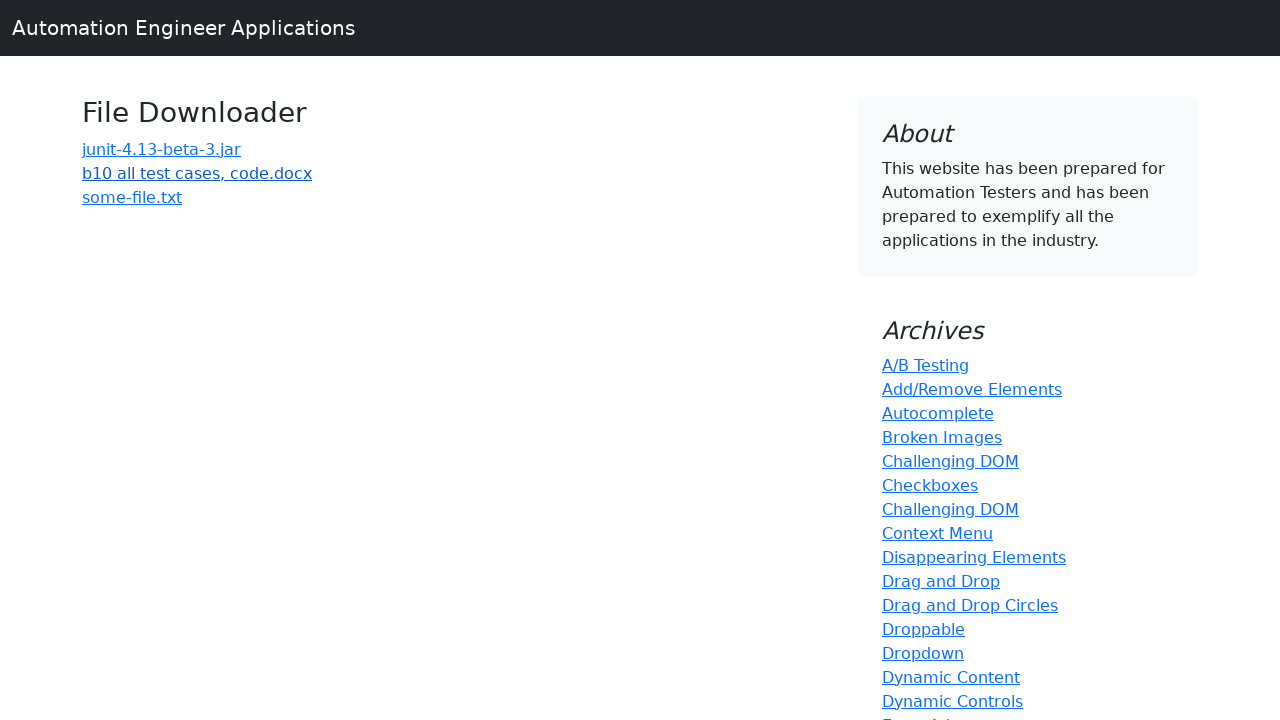